Tests dynamic controls functionality by toggling a checkbox's visibility using a button, waiting for the checkbox to disappear and reappear, then clicking the checkbox

Starting URL: https://v1.training-support.net/selenium/dynamic-controls

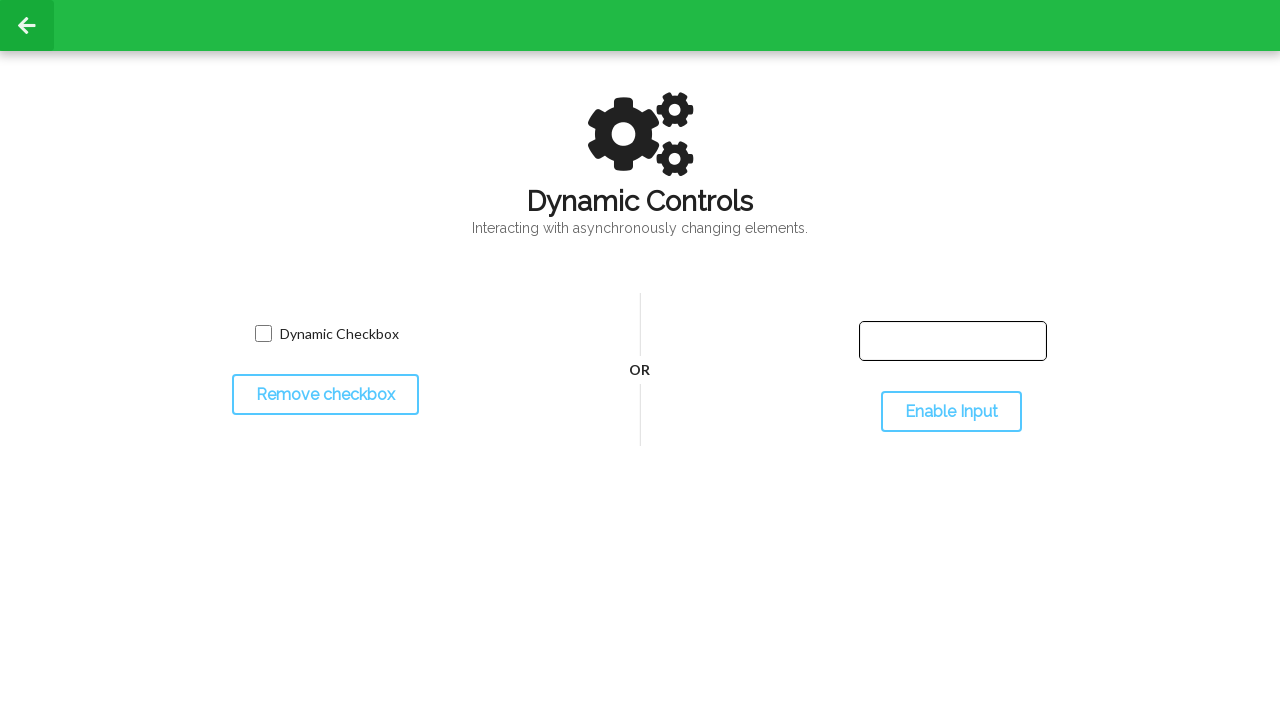

Clicked toggle button to hide the checkbox at (325, 395) on #toggleCheckbox
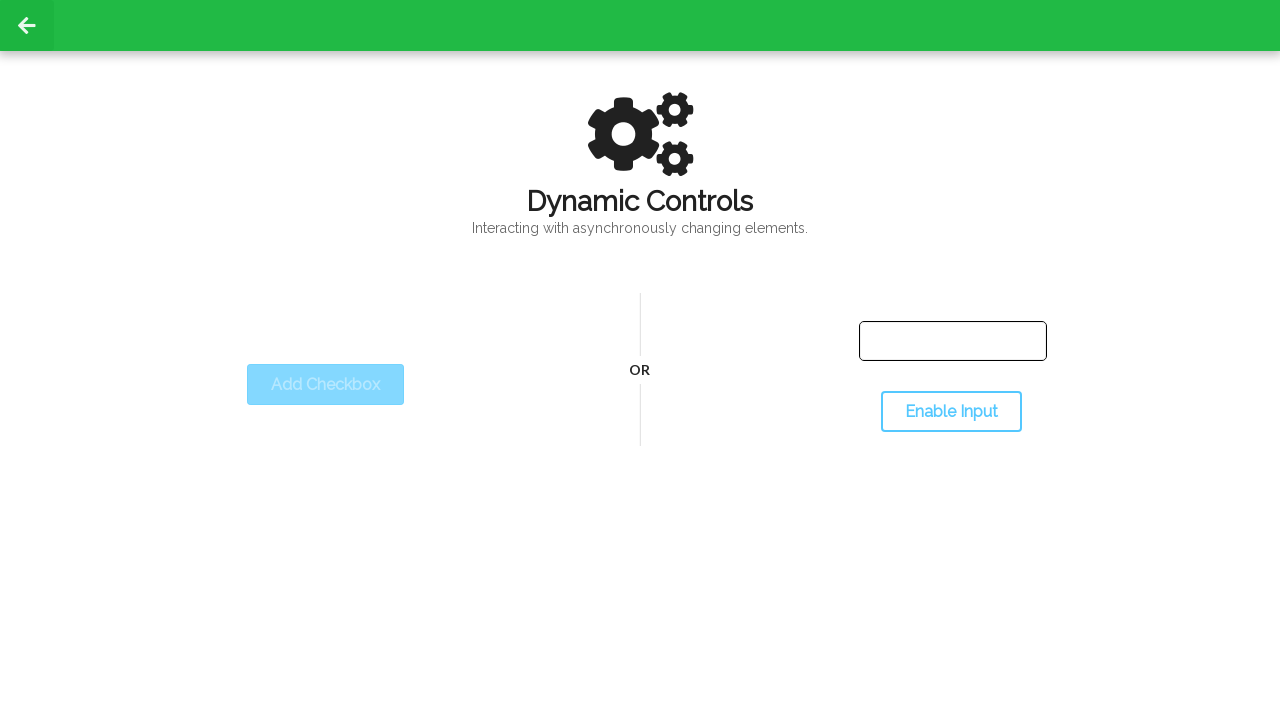

Checkbox became invisible
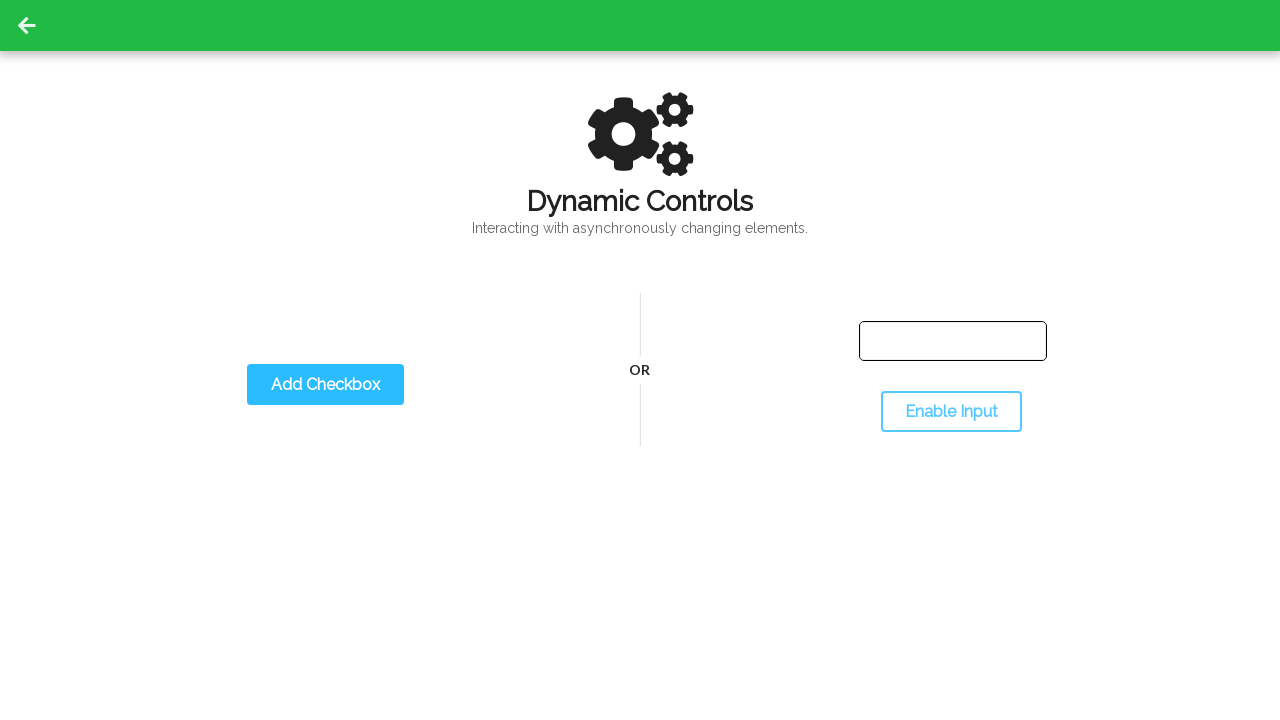

Clicked toggle button to show the checkbox at (325, 385) on #toggleCheckbox
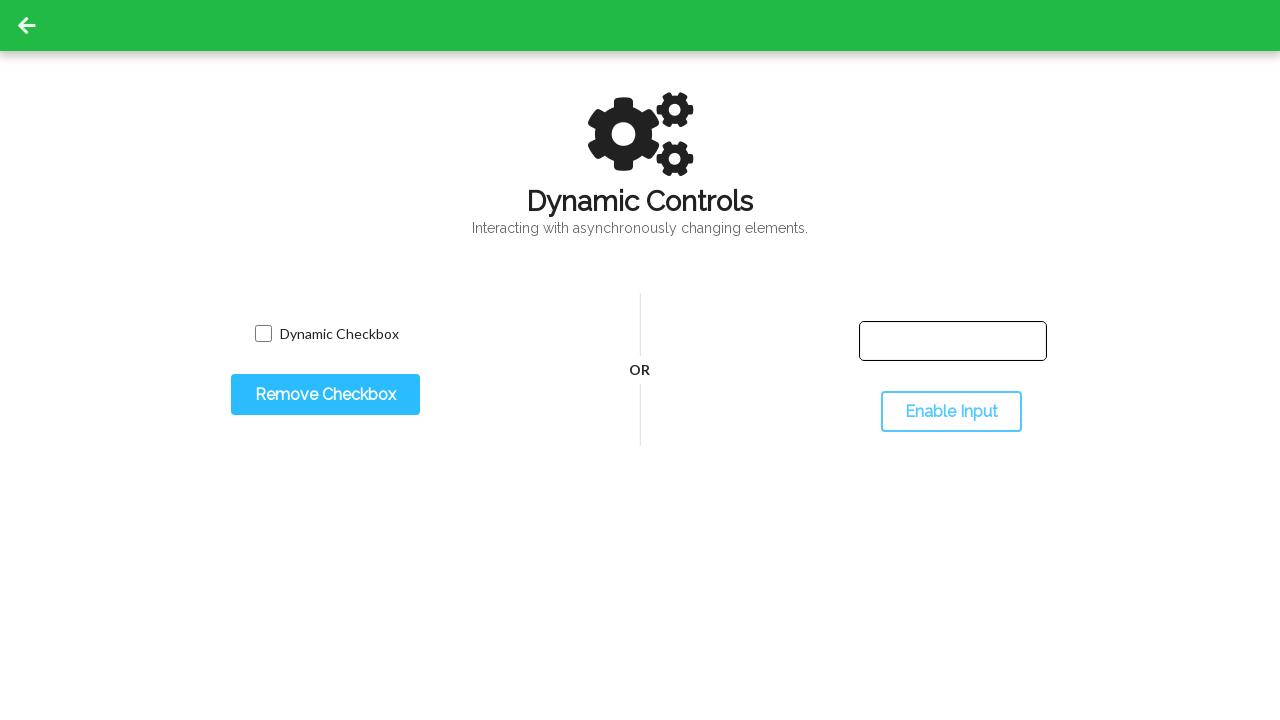

Checkbox became visible again
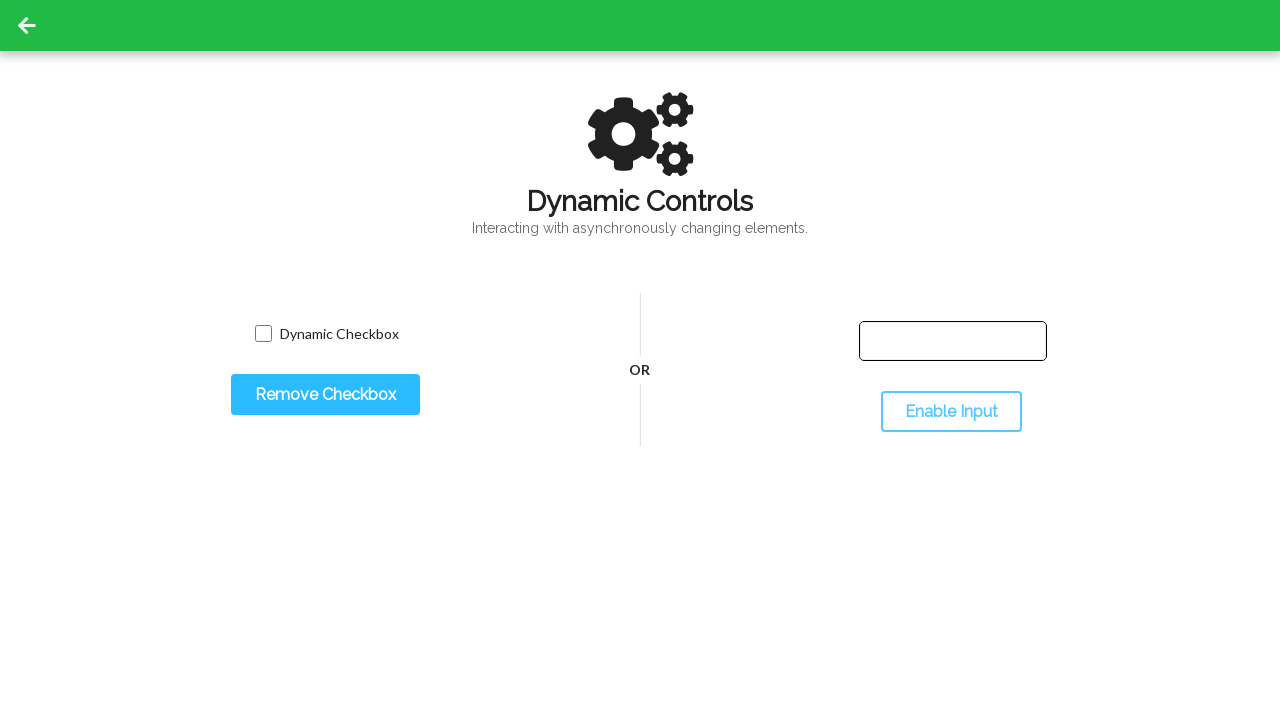

Clicked the checkbox at (263, 334) on #dynamicCheckbox
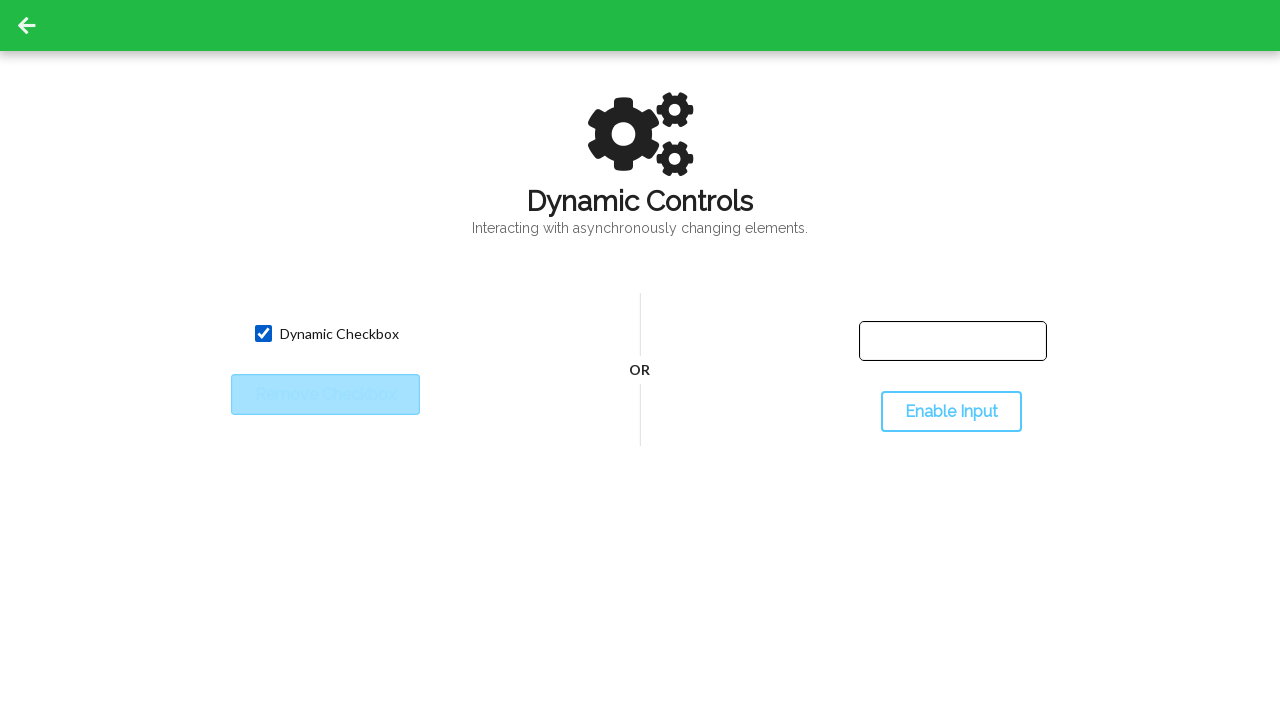

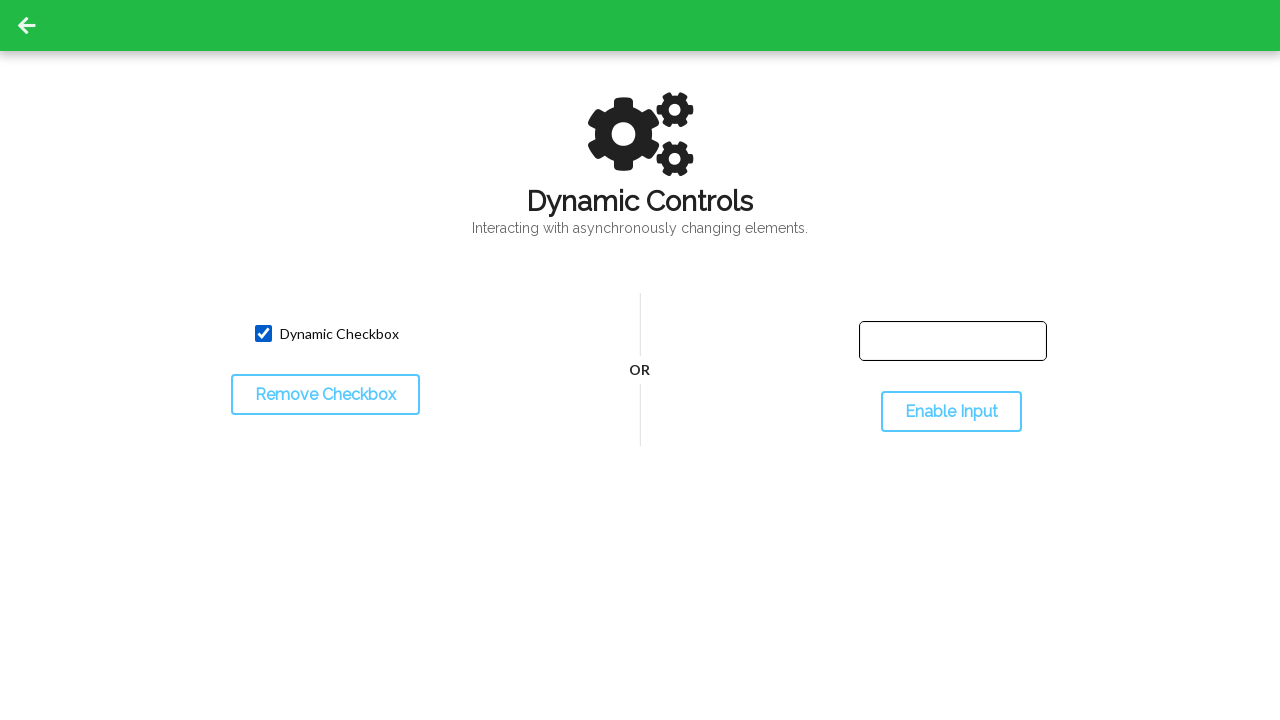